Tests right-click context menu functionality by performing a right-click action on an element, selecting 'Copy' from the context menu, and handling the resulting alert

Starting URL: https://swisnl.github.io/jQuery-contextMenu/demo.html

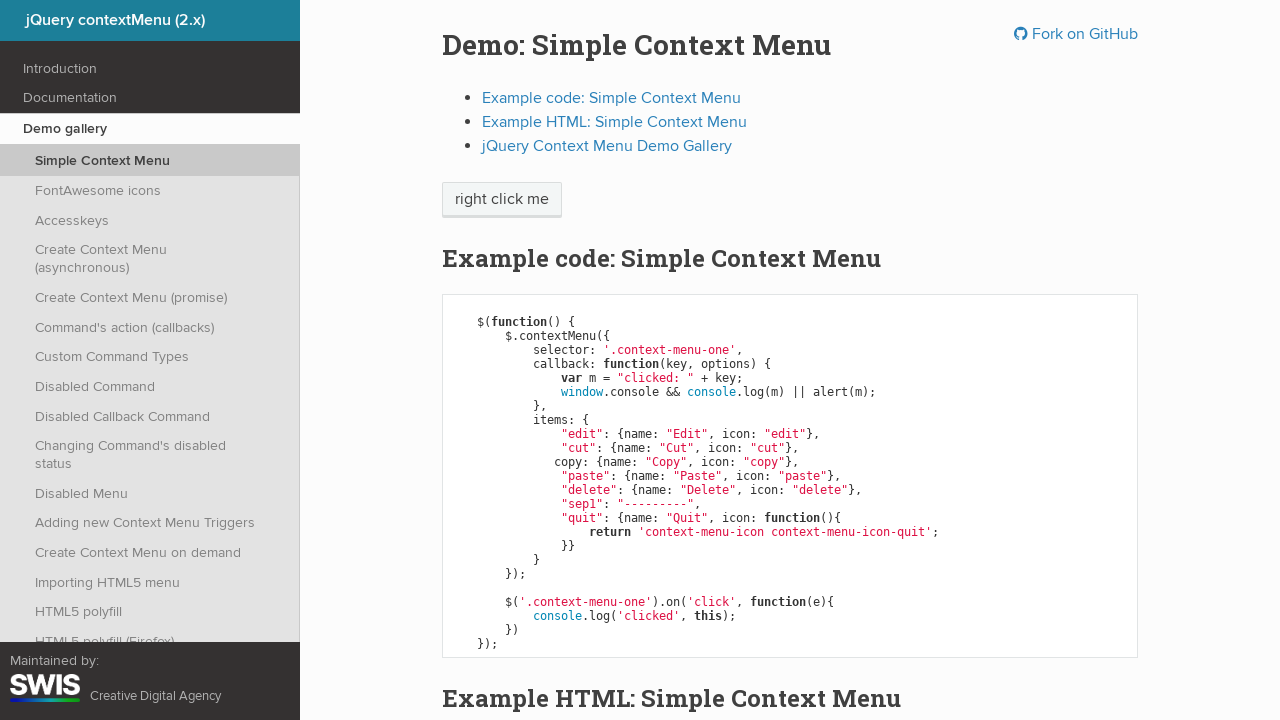

Located the 'right click me' element
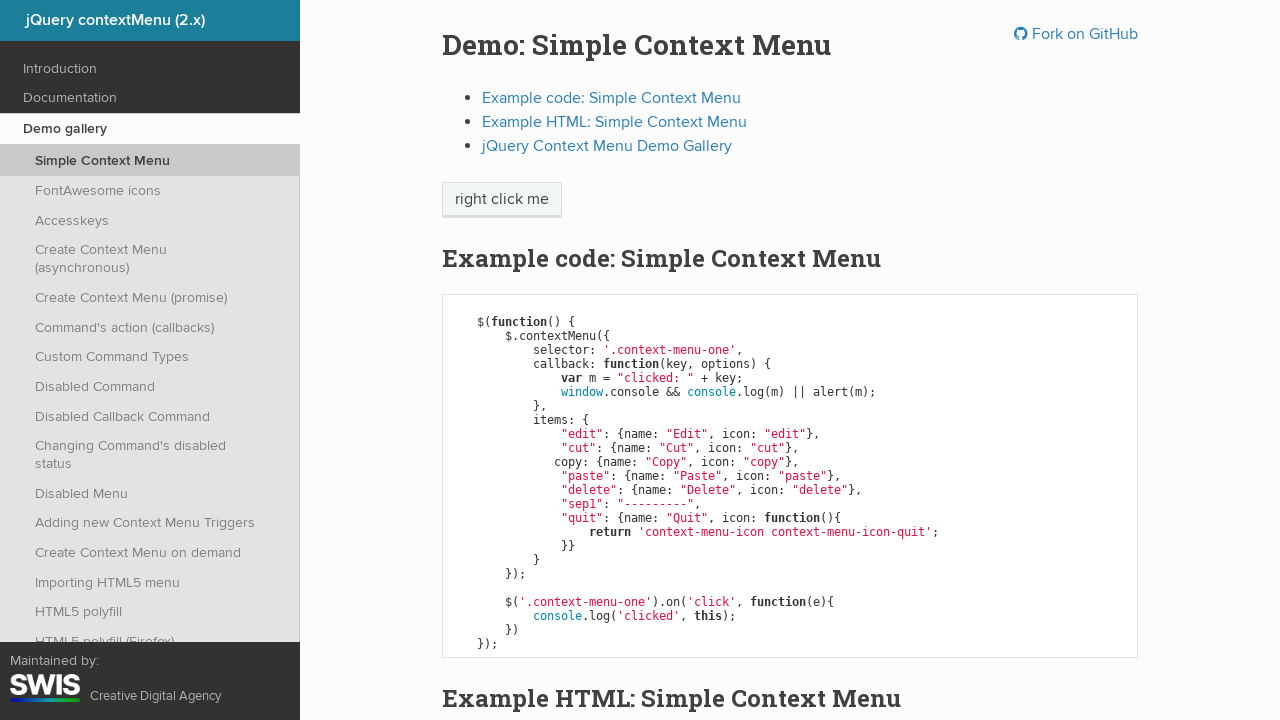

Performed right-click action on the element at (502, 200) on xpath=//span[contains(text(), 'right click me')]
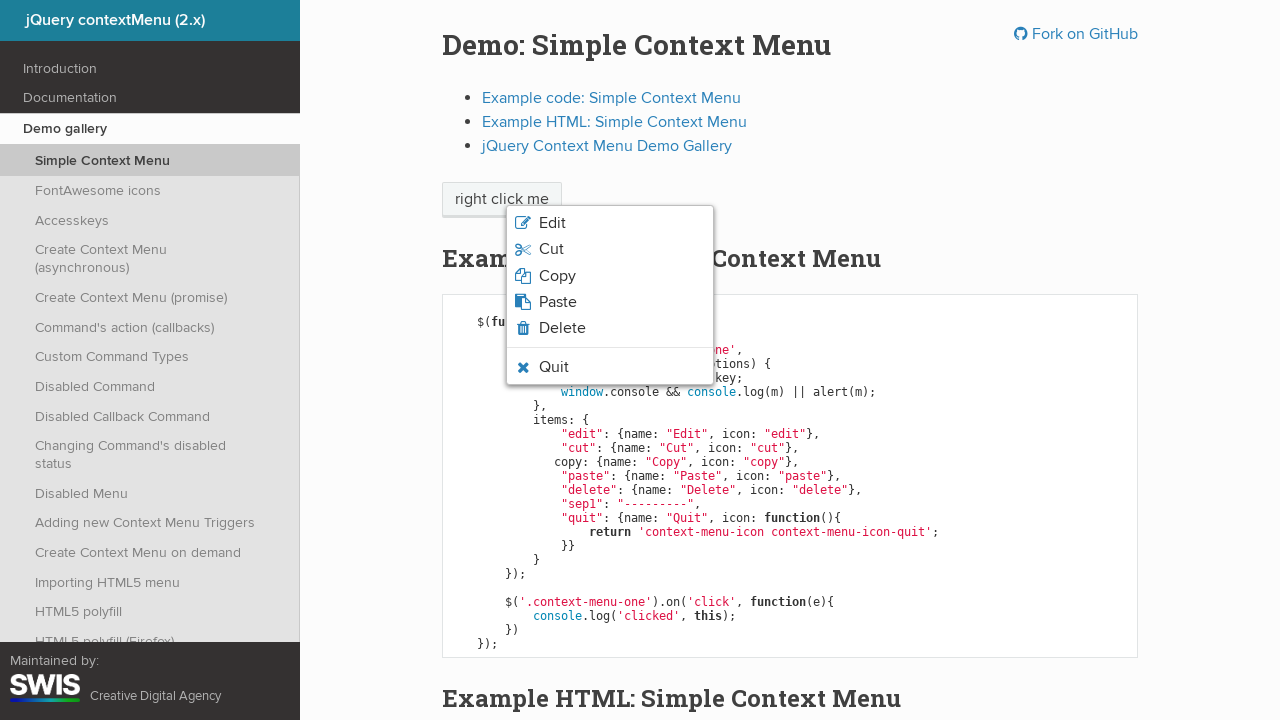

Selected 'Copy' option from context menu at (610, 276) on xpath=//ul[@class='context-menu-list context-menu-root']//li[3]
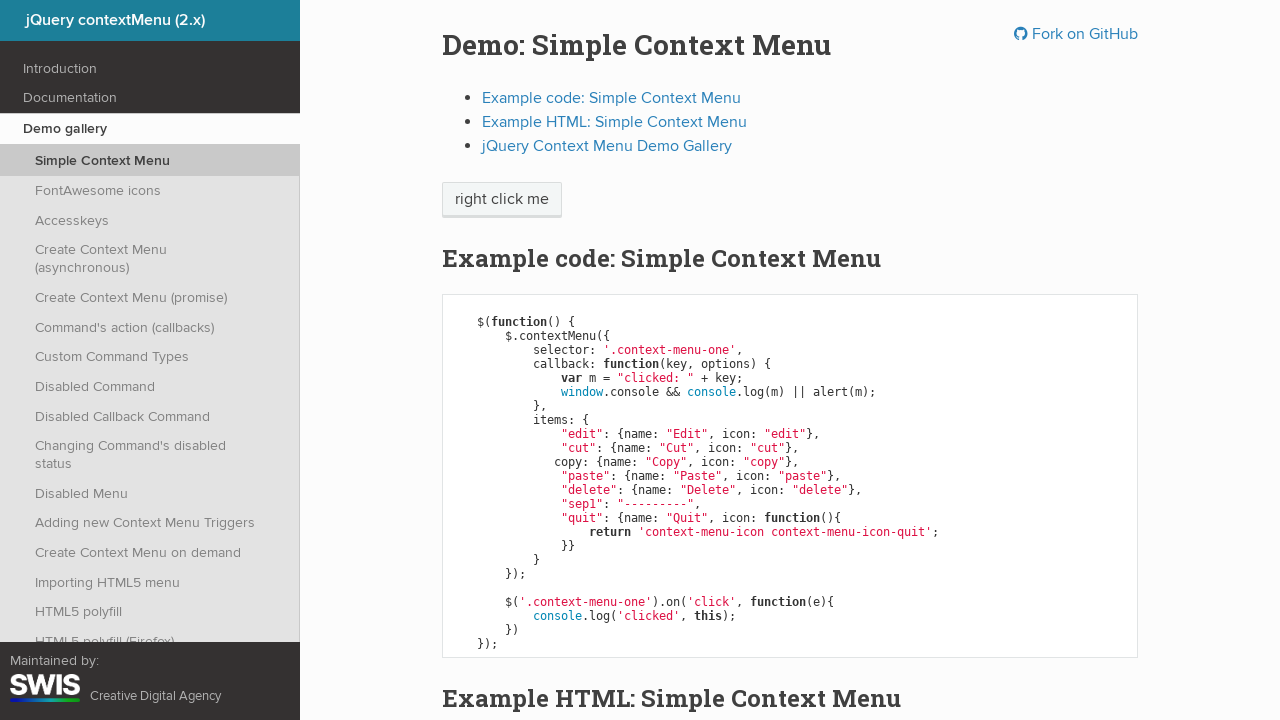

Set up dialog handler to accept alerts
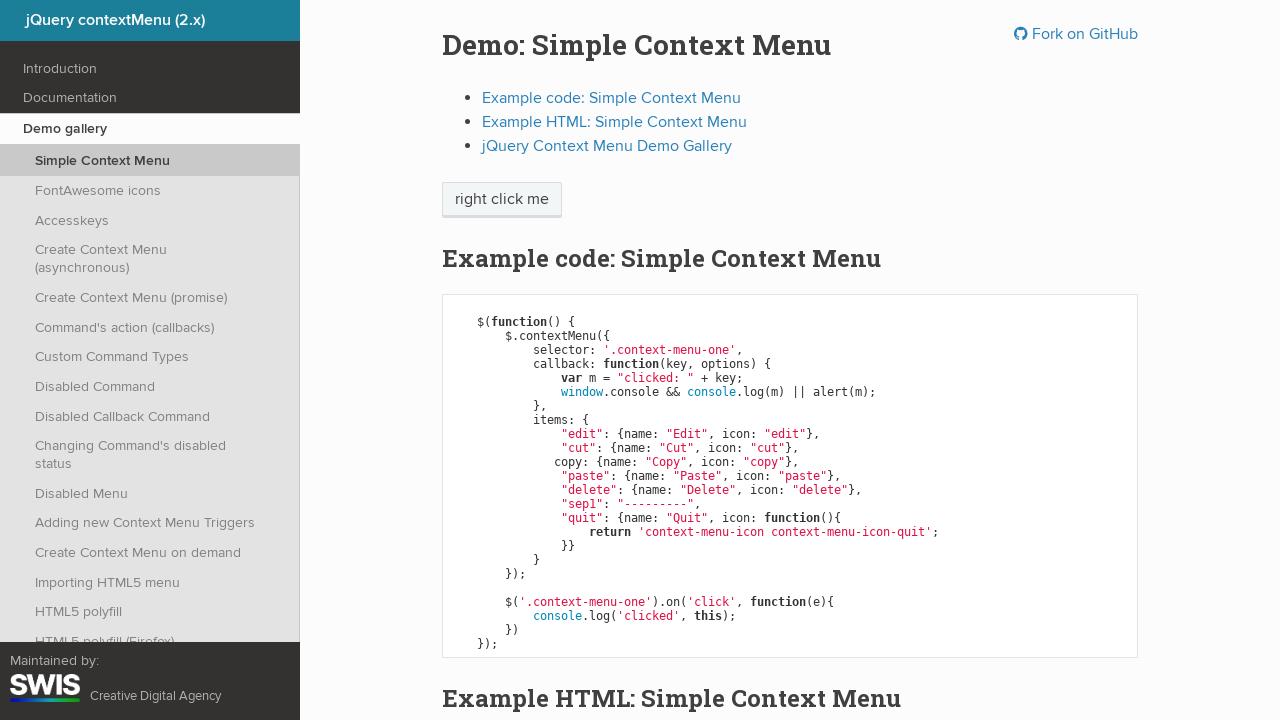

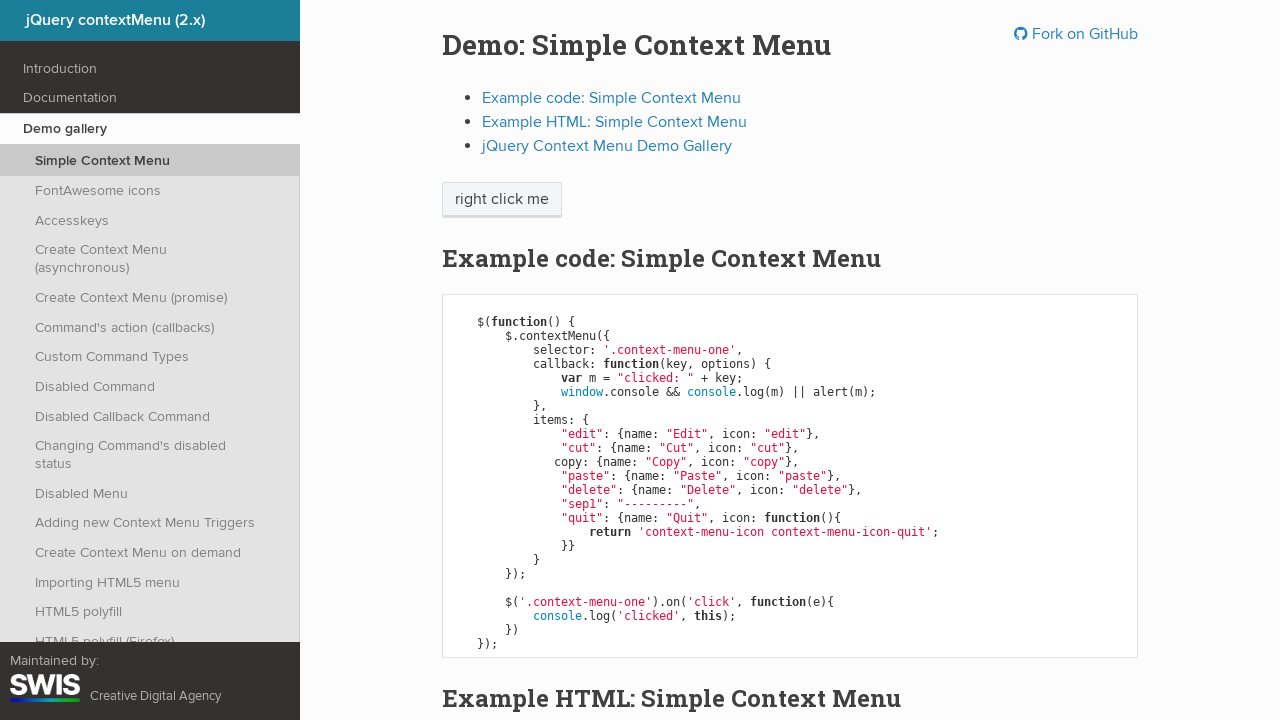